Scrolls to the 'Kiến thức Automation Testing' section on the page

Starting URL: https://anhtester.com/

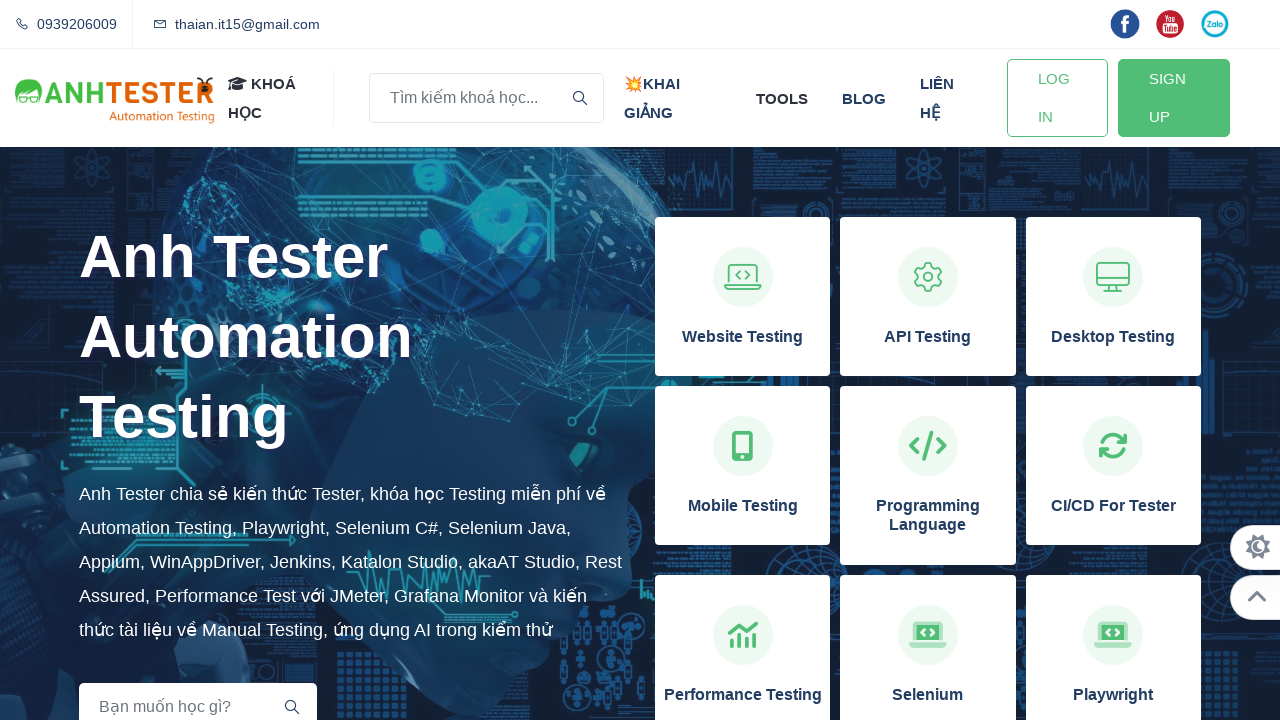

Located the 'Kiến thức Automation Testing' heading element
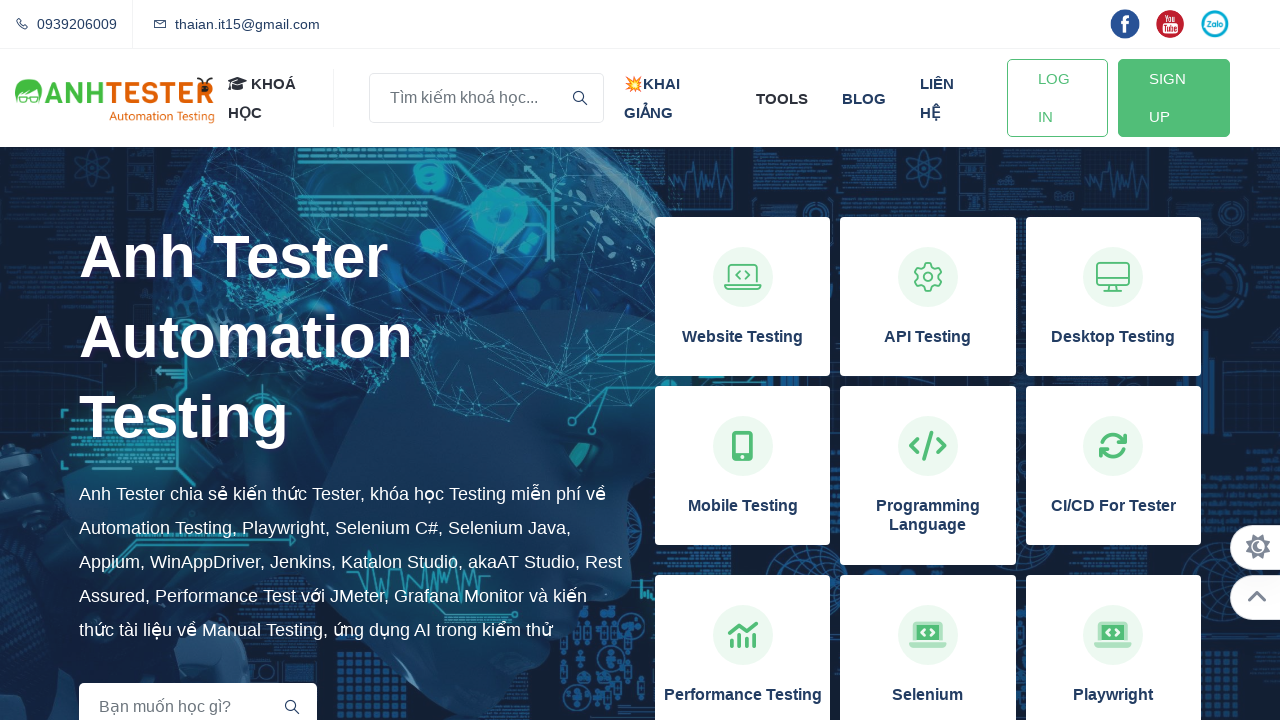

Scrolled to the 'Kiến thức Automation Testing' section
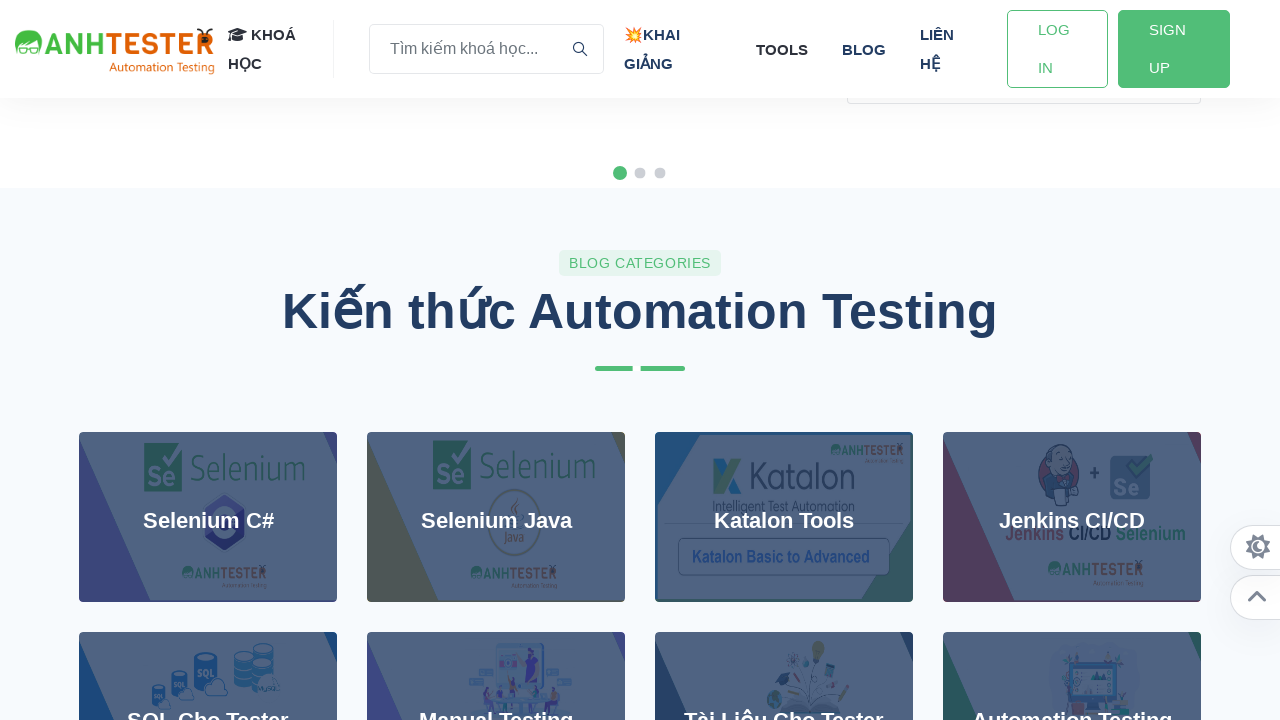

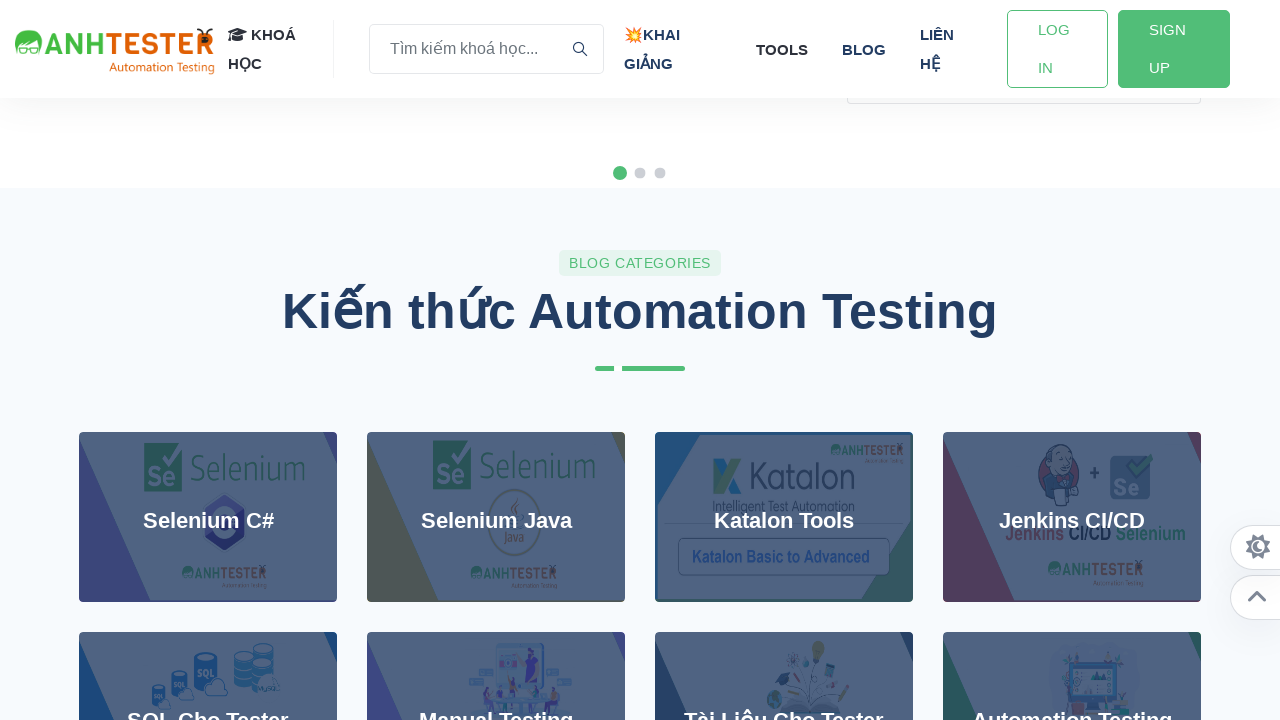